Tests an XML transformer tool by searching for and selecting a profile option, then verifying the Transform button is present

Starting URL: https://mohan-chinnappan-n5.github.io/xml/sfl-xslt.html

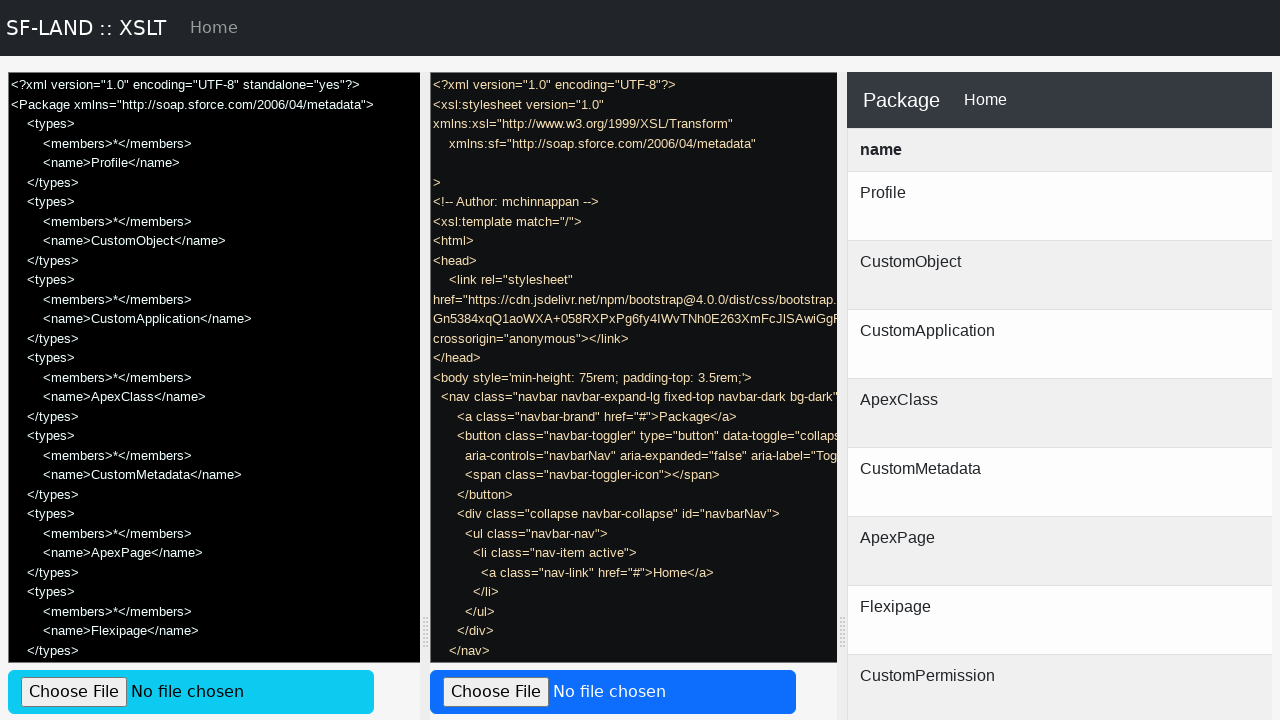

Clicked on the search placeholder for XML Type at (630, 360) on internal:attr=[placeholder="Search for XML Type..."i]
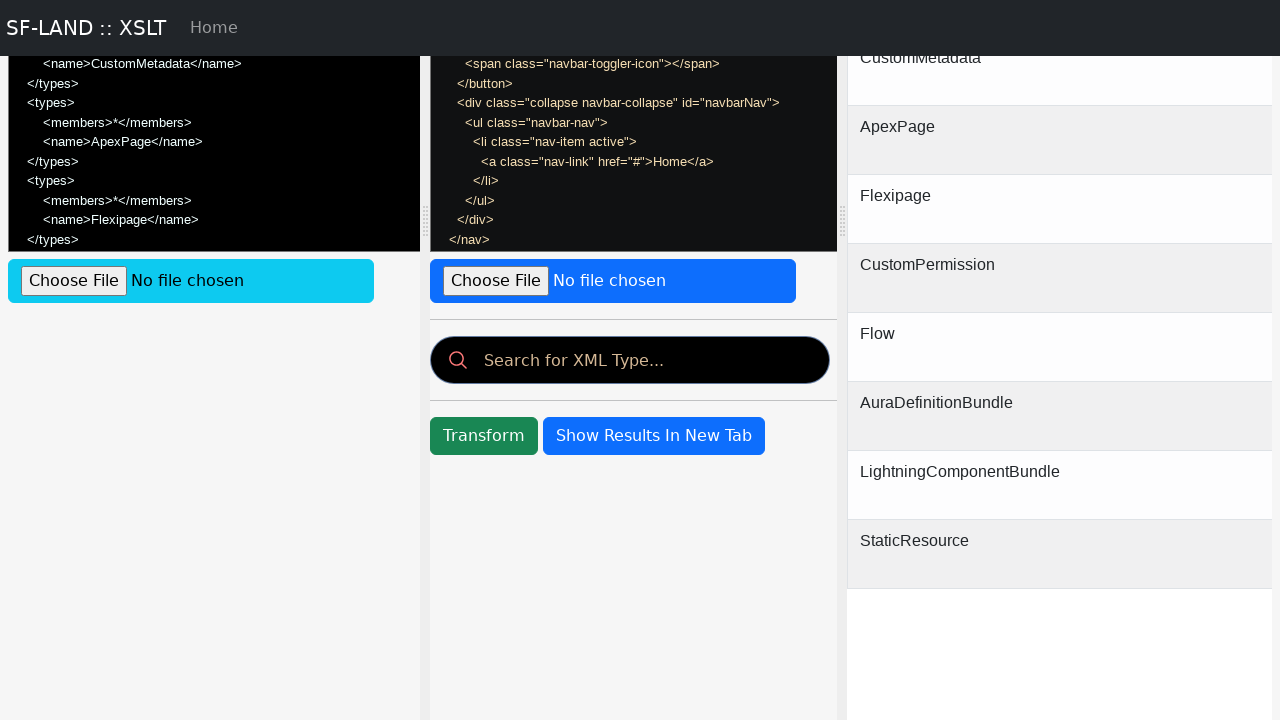

Filled search field with 'p' to filter options on internal:attr=[placeholder="Search for XML Type..."i]
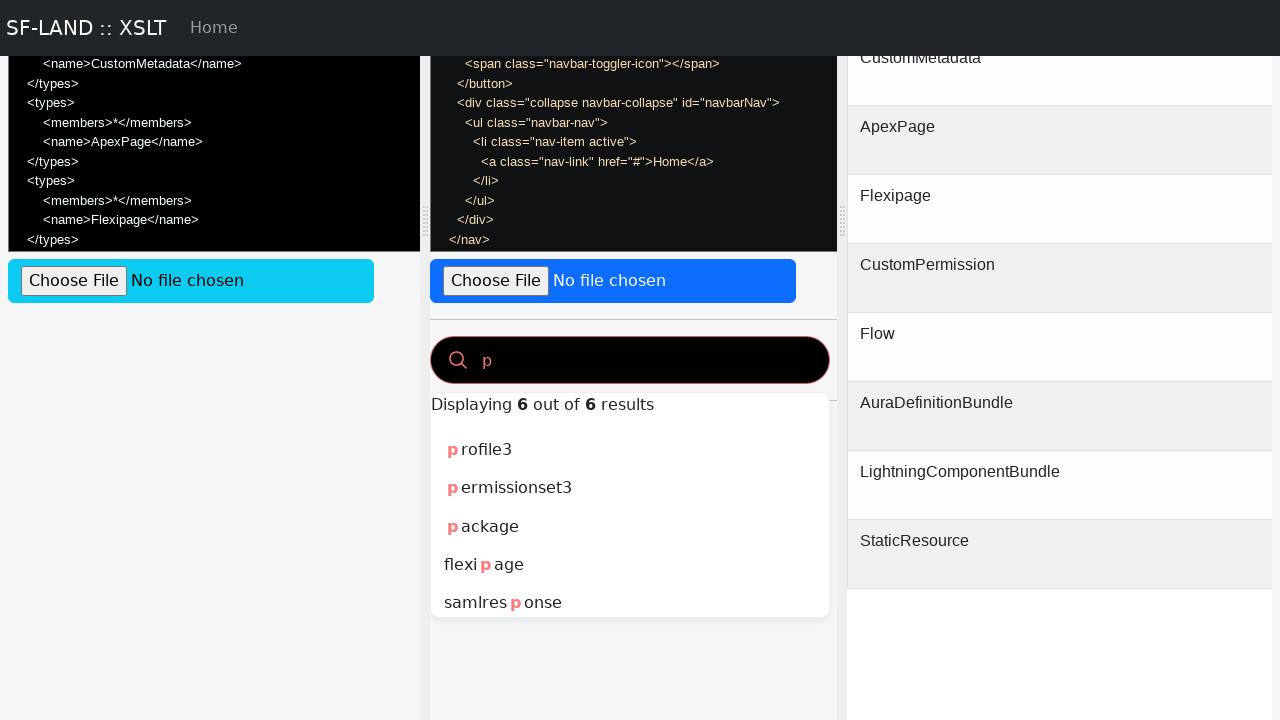

Selected 'profile3' option from dropdown at (630, 450) on internal:role=option[name="profile3"i]
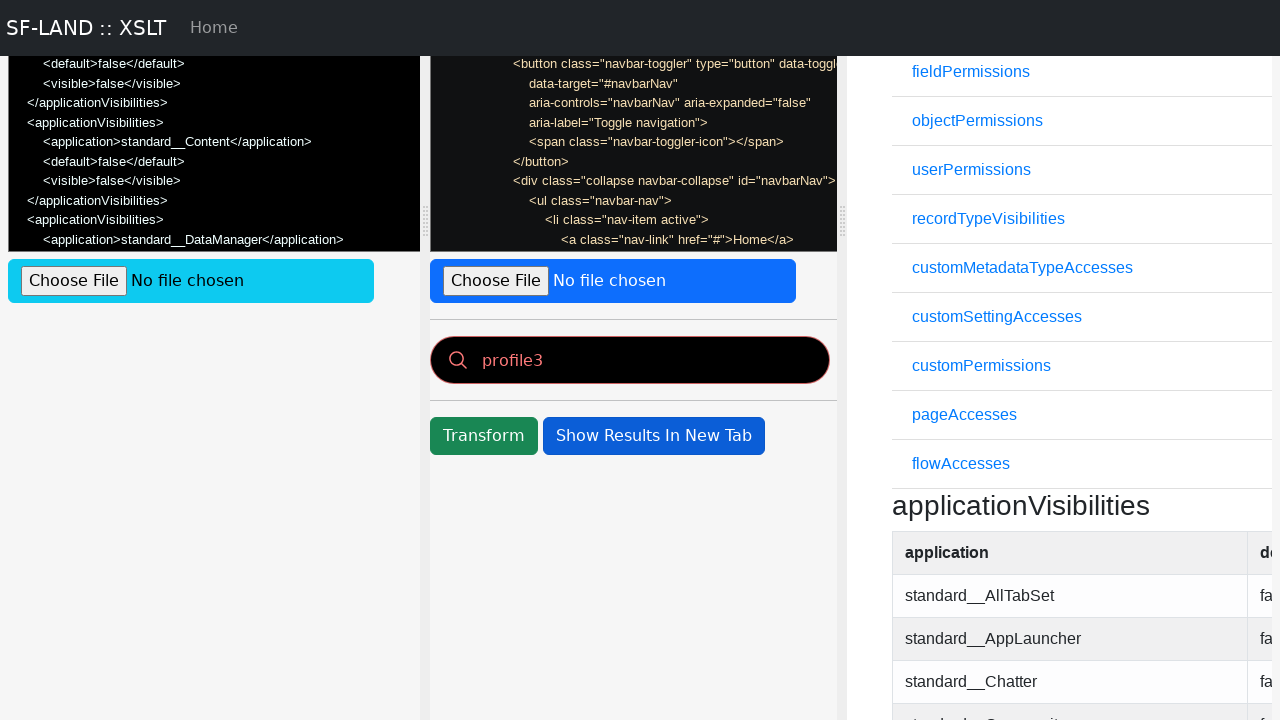

Verified Transform button is present with correct text
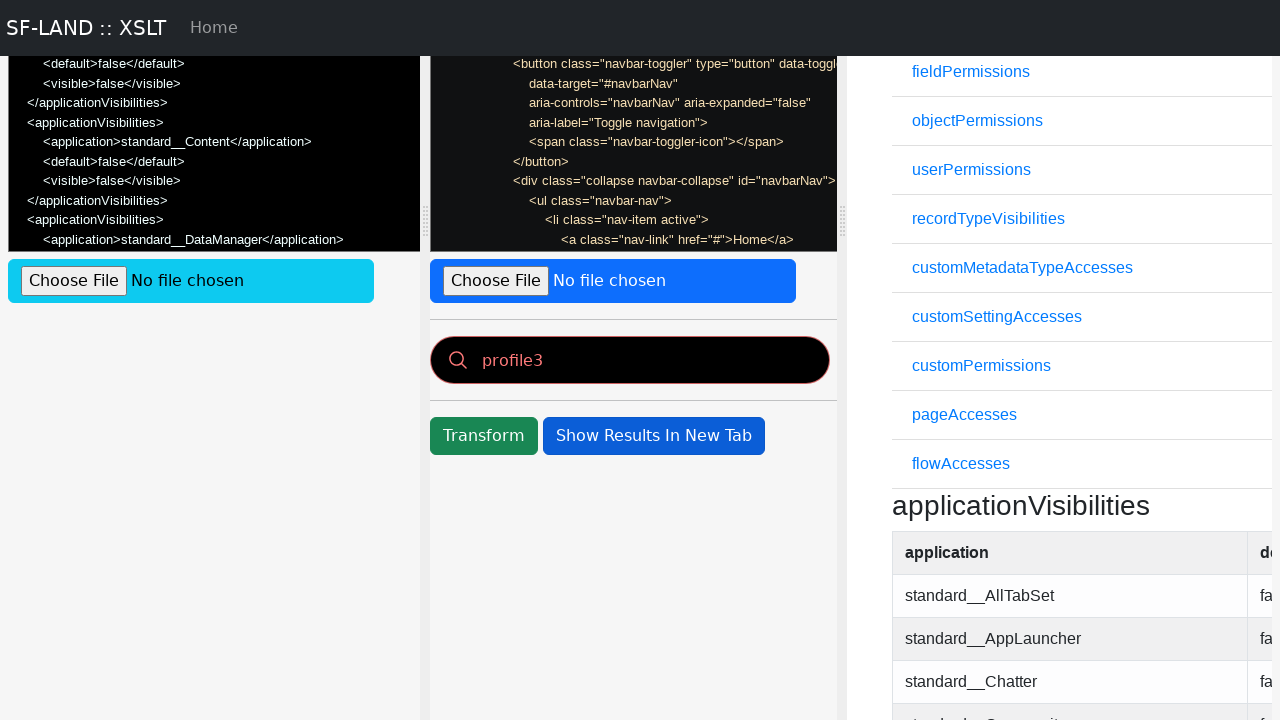

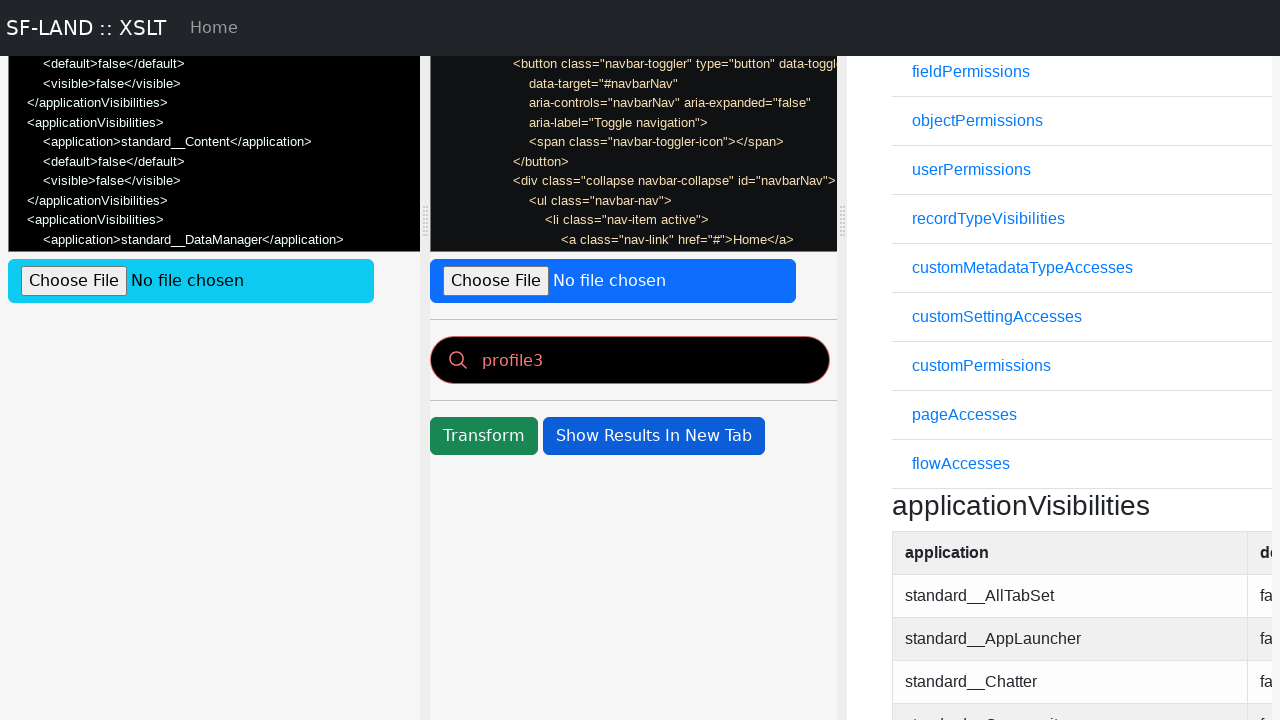